Tests a jQuery dropdown tree component by clicking on the dropdown and selecting a single choice from the available options

Starting URL: https://www.jqueryscript.net/demo/Drop-Down-Combo-Tree/

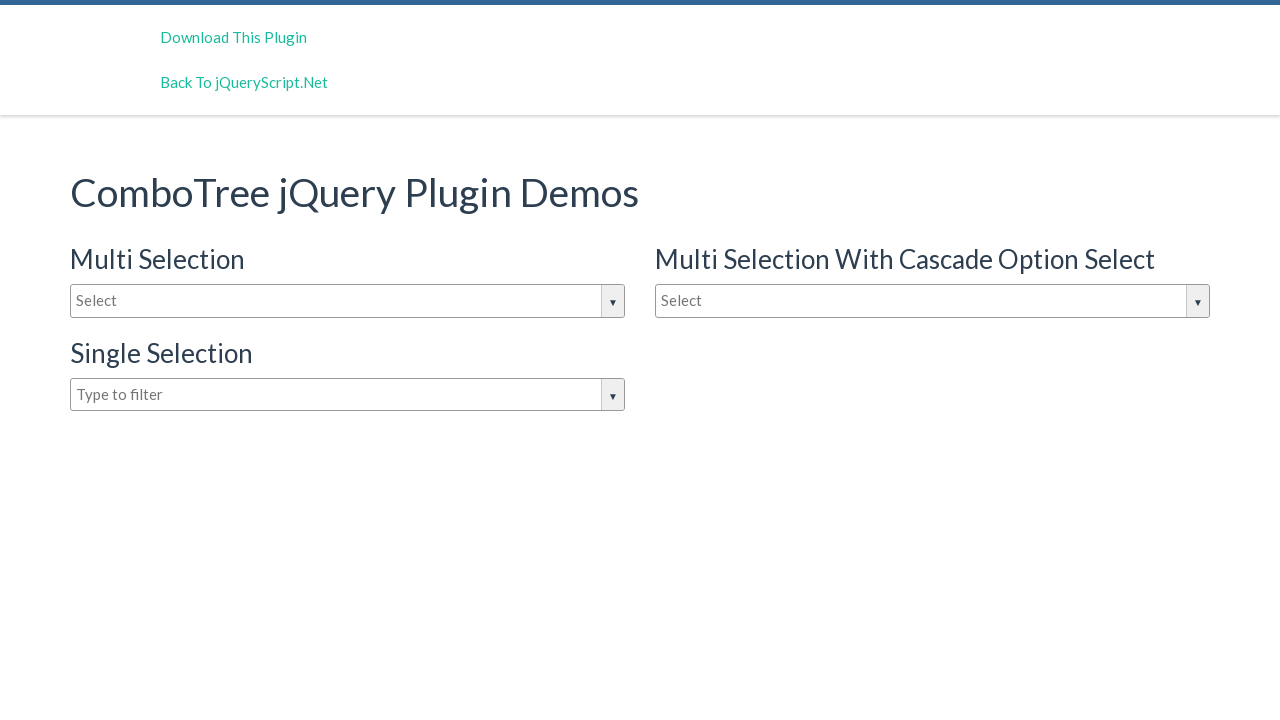

Clicked on dropdown input to open it at (348, 301) on #justAnInputBox
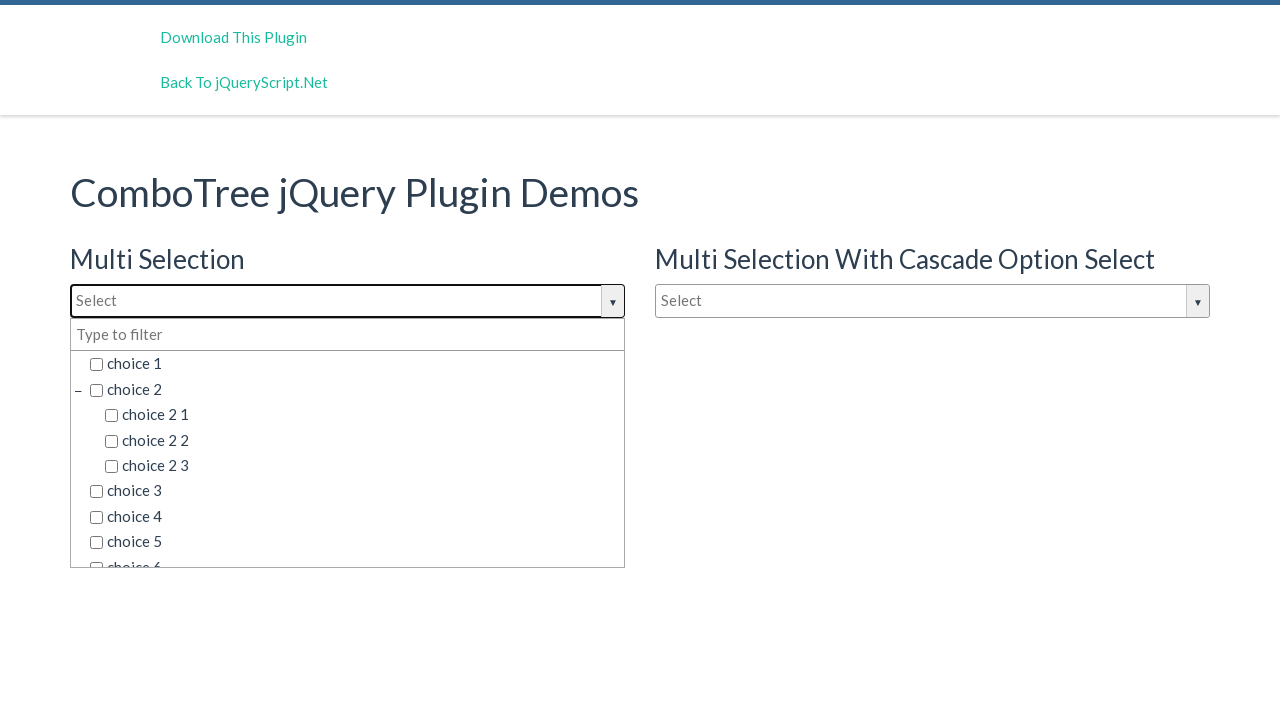

Dropdown options became visible
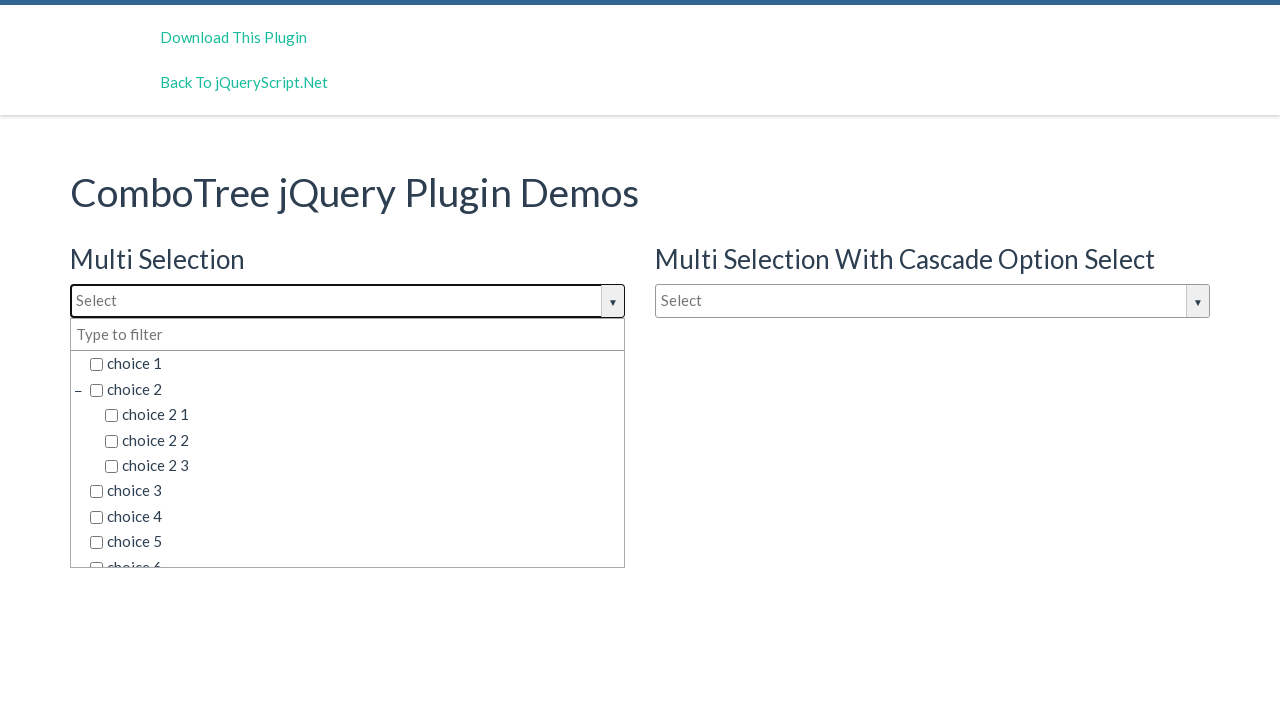

Located all choice elements in dropdown
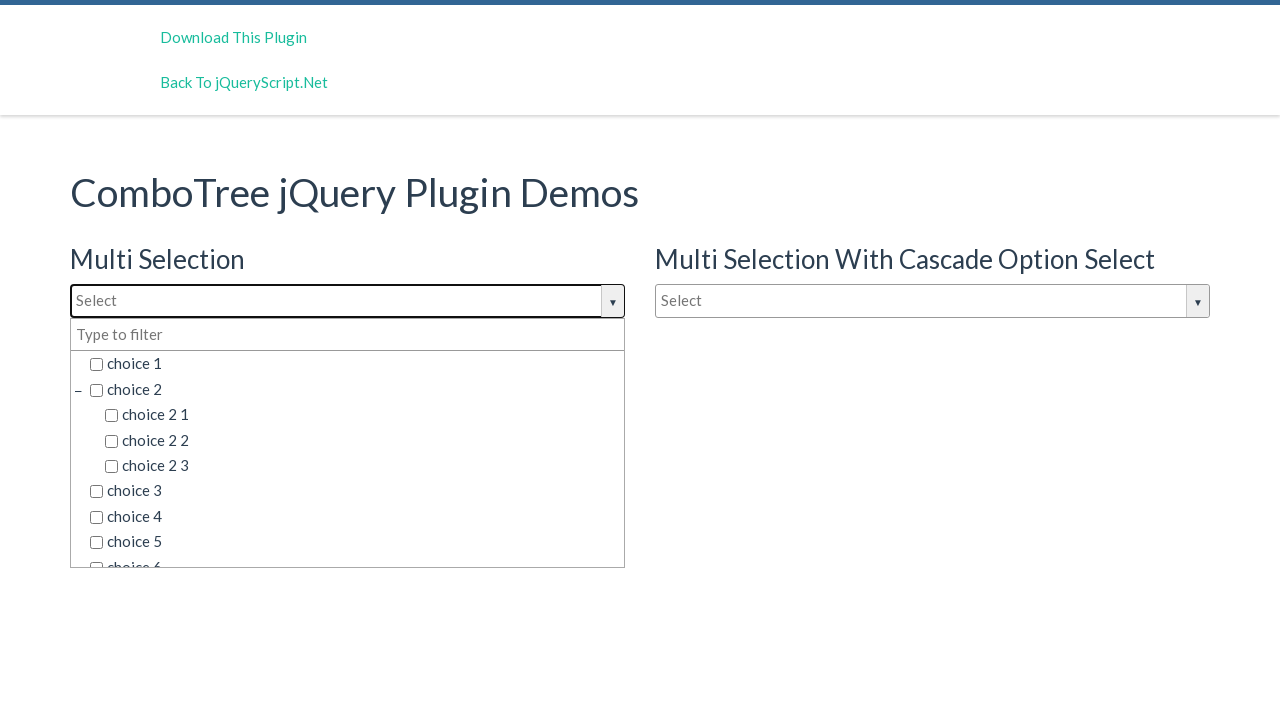

Selected 'choice 2' from dropdown options at (355, 389) on (//div[contains(@id,'DropDownContainer')])[1]/ul//span[@class='comboTreeItemTitl
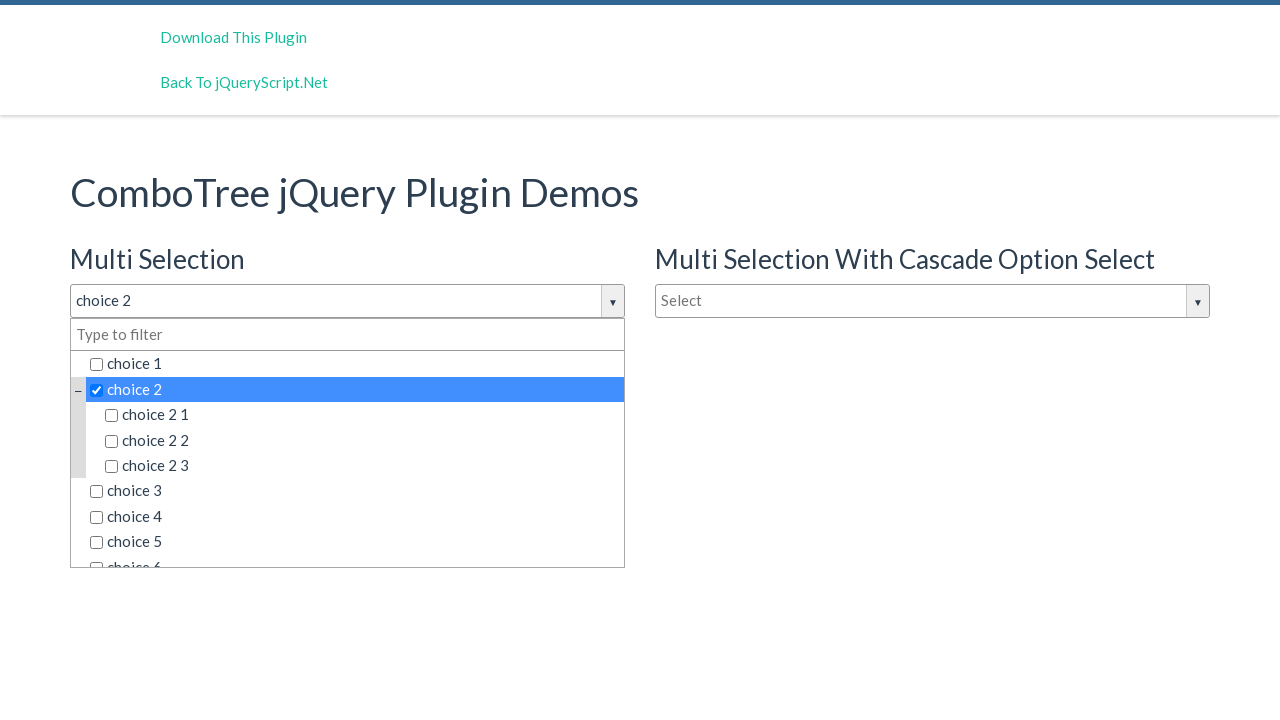

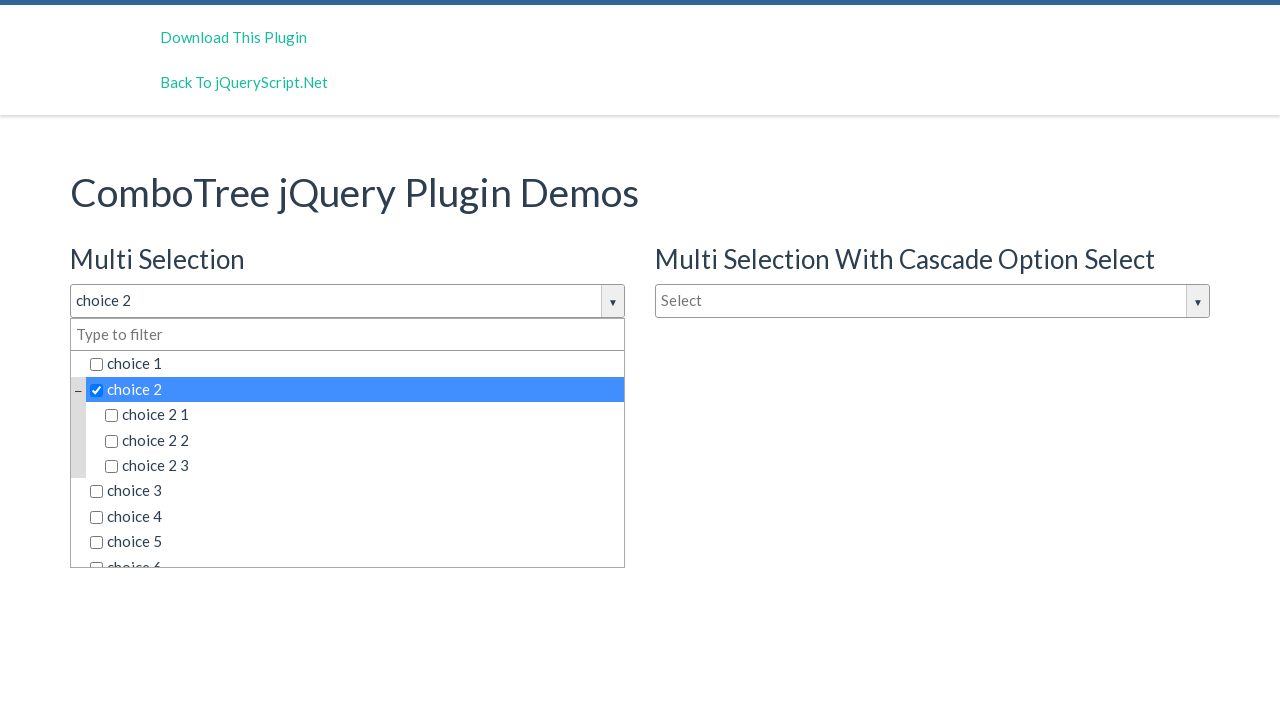